Tests button interactions on DemoQA website including double-click, right-click (context click), and regular click actions on different buttons

Starting URL: https://demoqa.com/elements

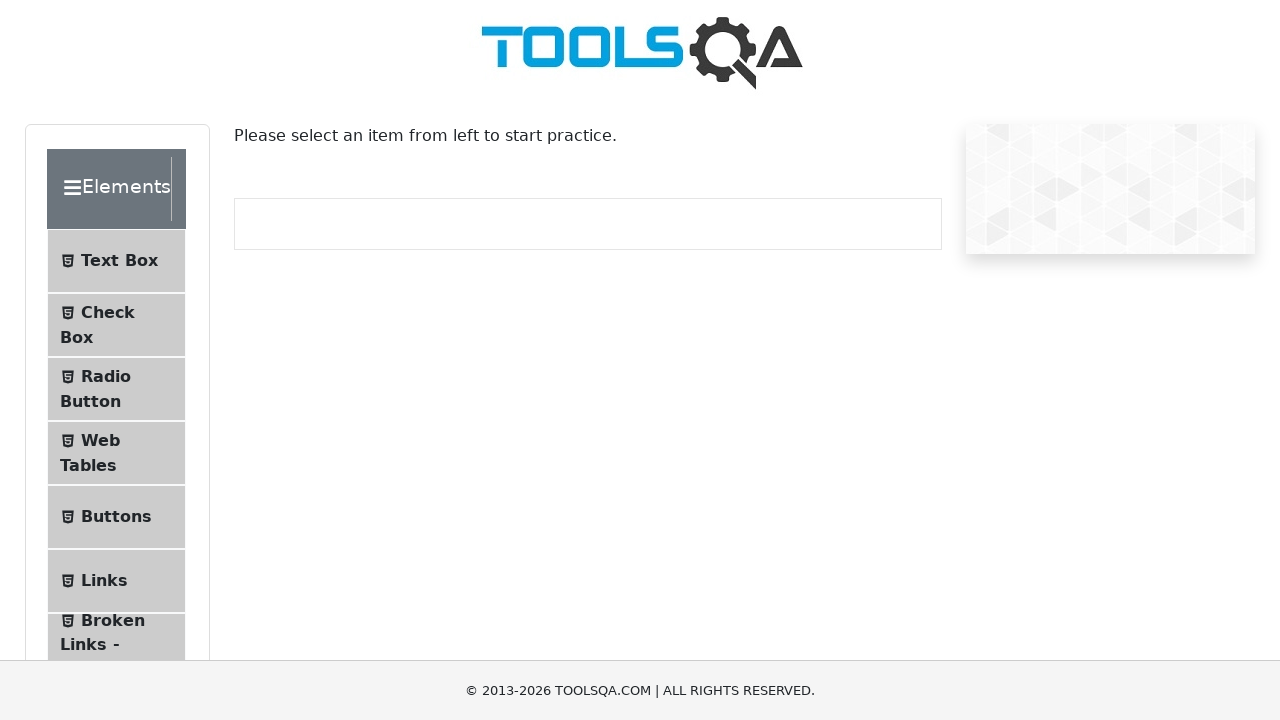

Clicked on 'Buttons' in the sidebar menu at (116, 517) on xpath=//span[normalize-space()='Buttons']
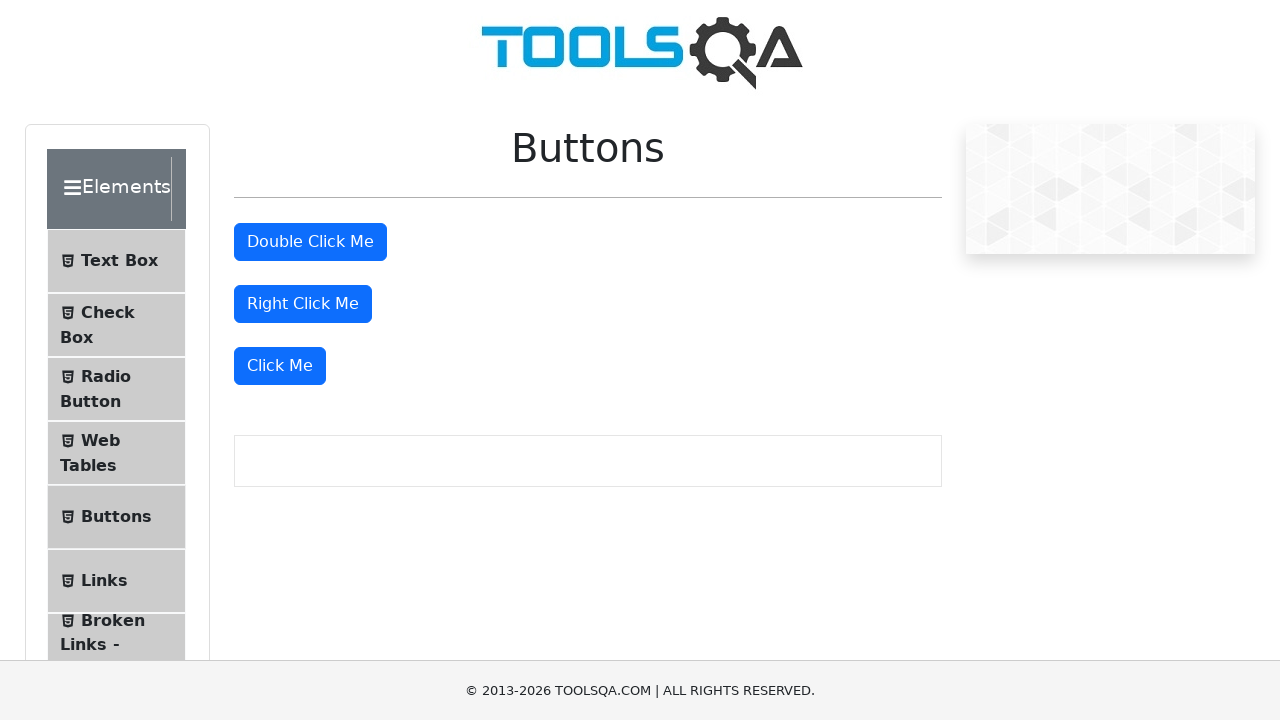

Buttons page loaded with double click button visible
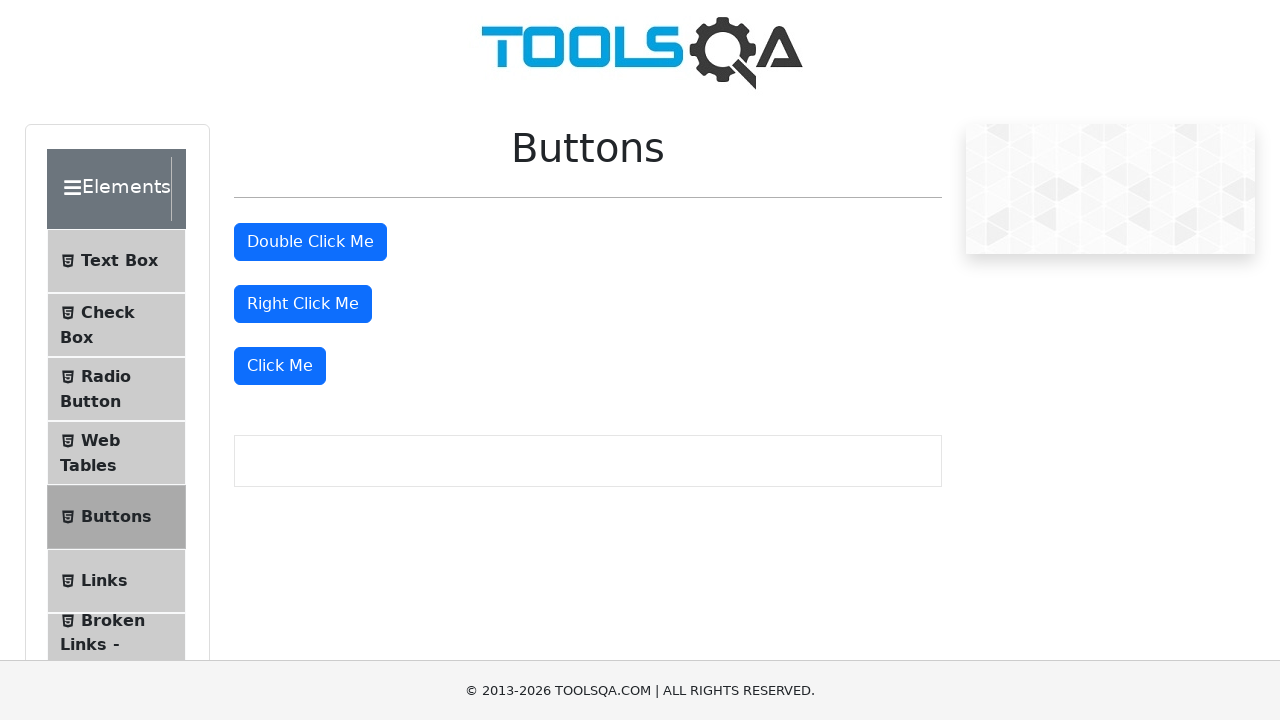

Double-clicked the double click button at (310, 242) on #doubleClickBtn
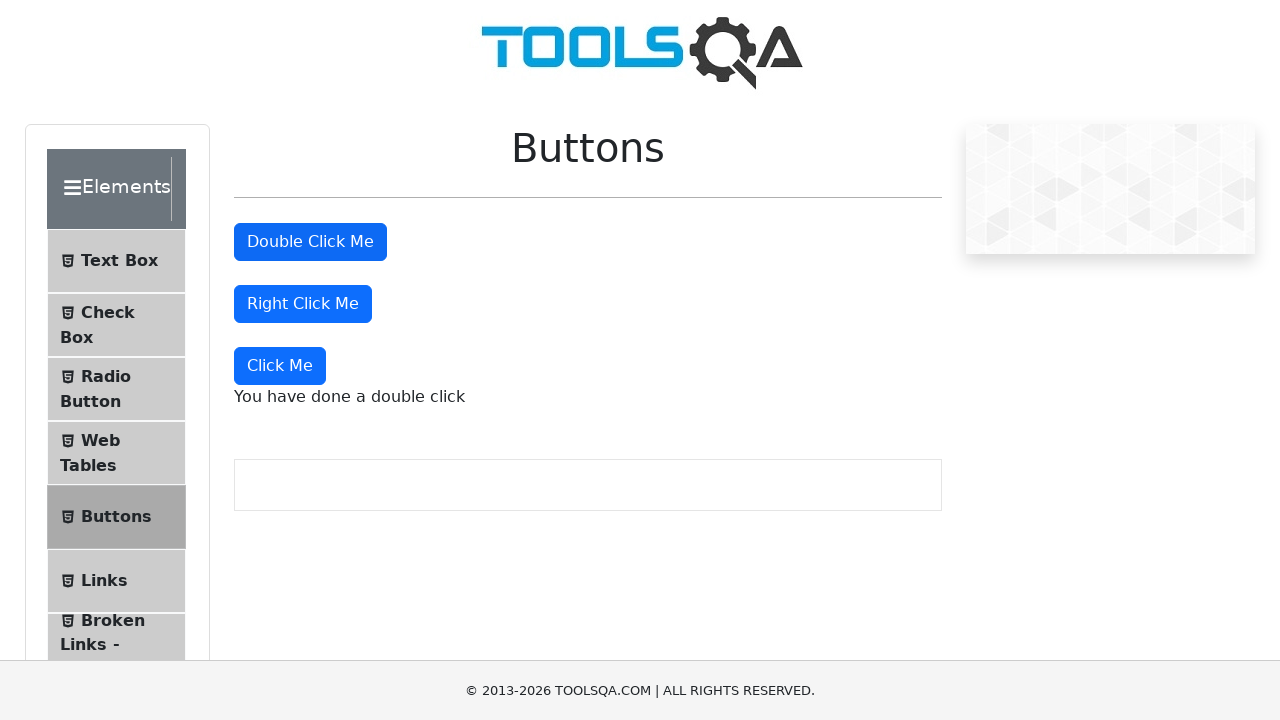

Right-clicked (context clicked) the right click button at (303, 304) on #rightClickBtn
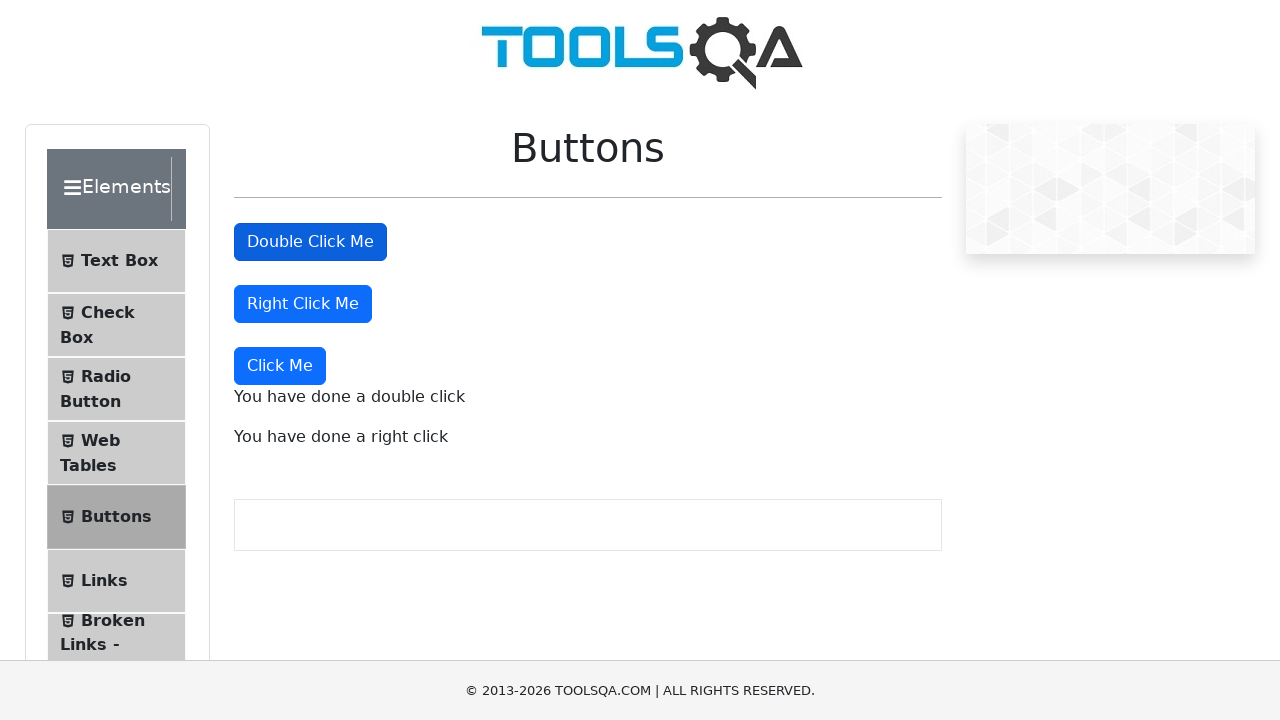

Clicked the 'Click Me' button for dynamic click action at (280, 366) on xpath=//button[text()='Click Me']
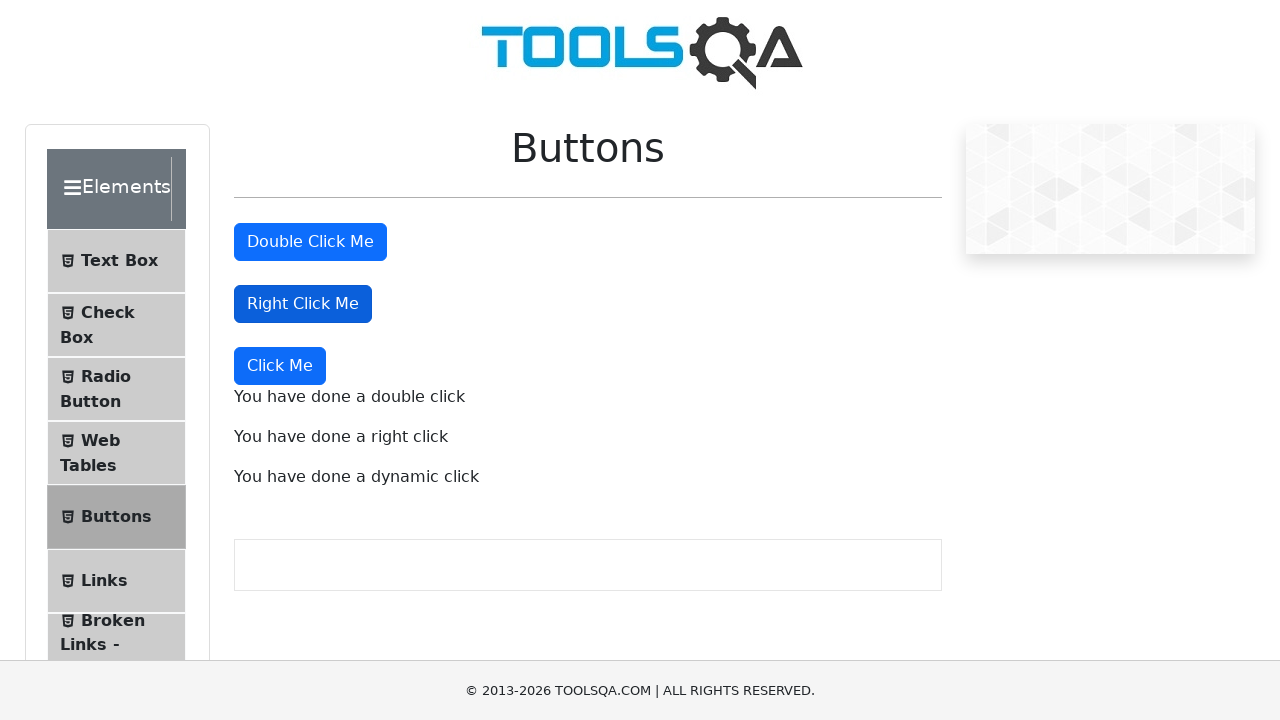

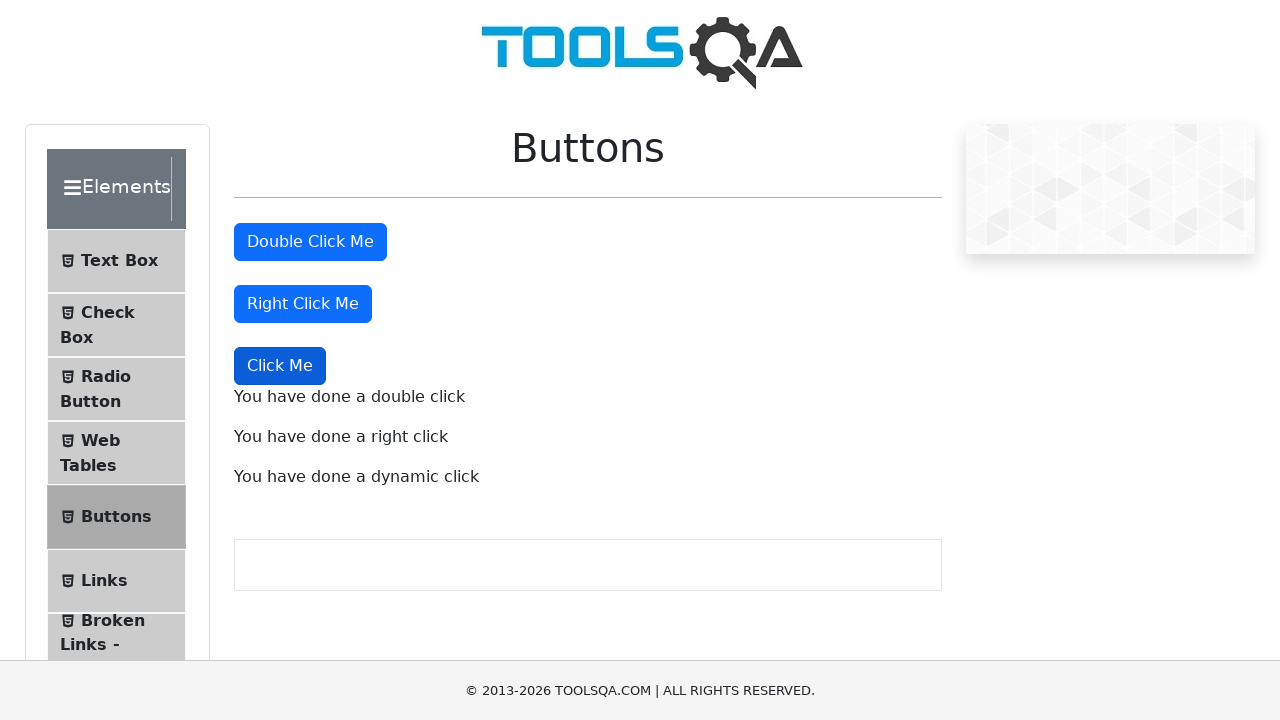